Navigates to Tickertape homepage, clicks on the Losers button in Today's Stocks section, and displays the top 5 loser stocks.

Starting URL: https://www.tickertape.in/

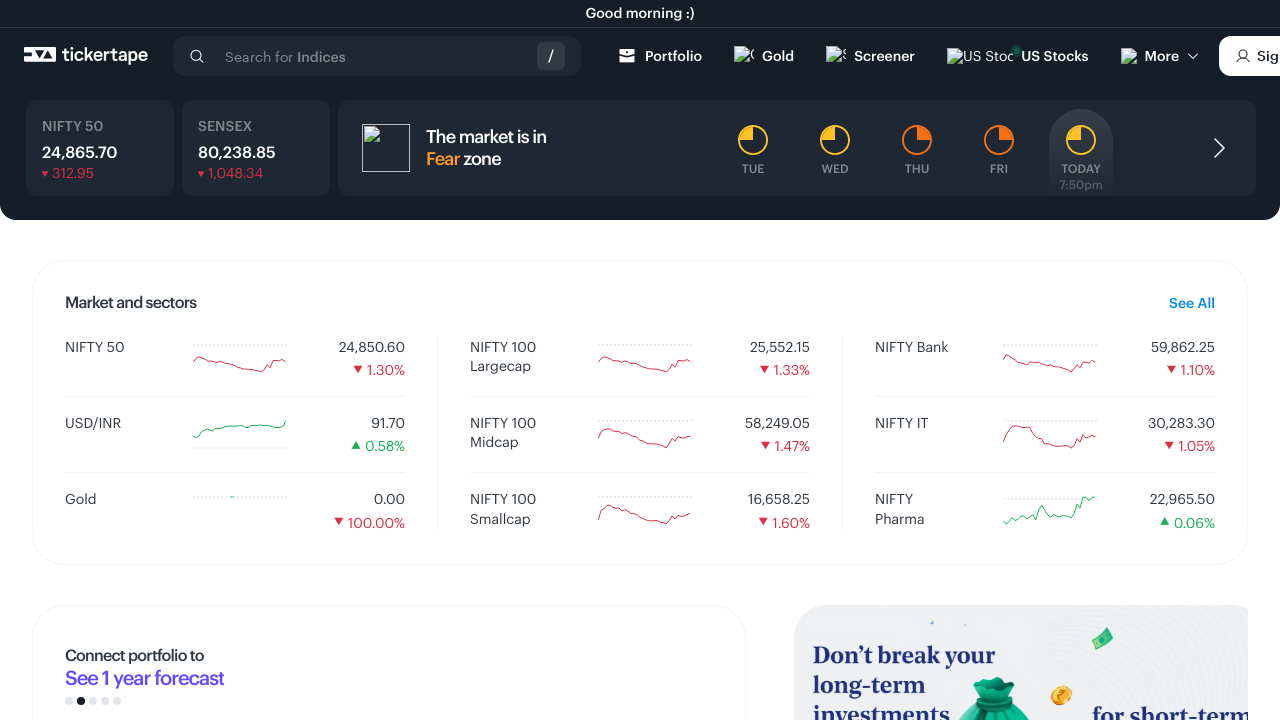

Stock container section loaded on Tickertape homepage
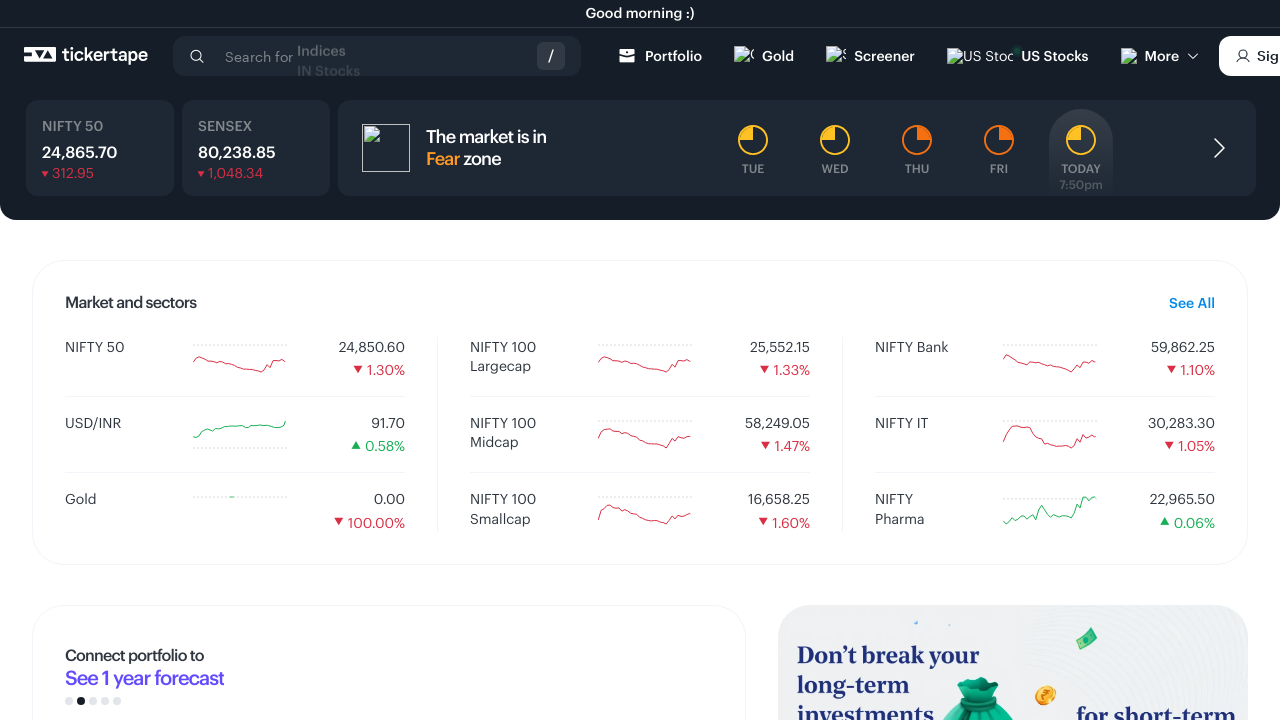

Clicked on Losers button in Today's Stocks section at (237, 360) on span:has-text('Losers')
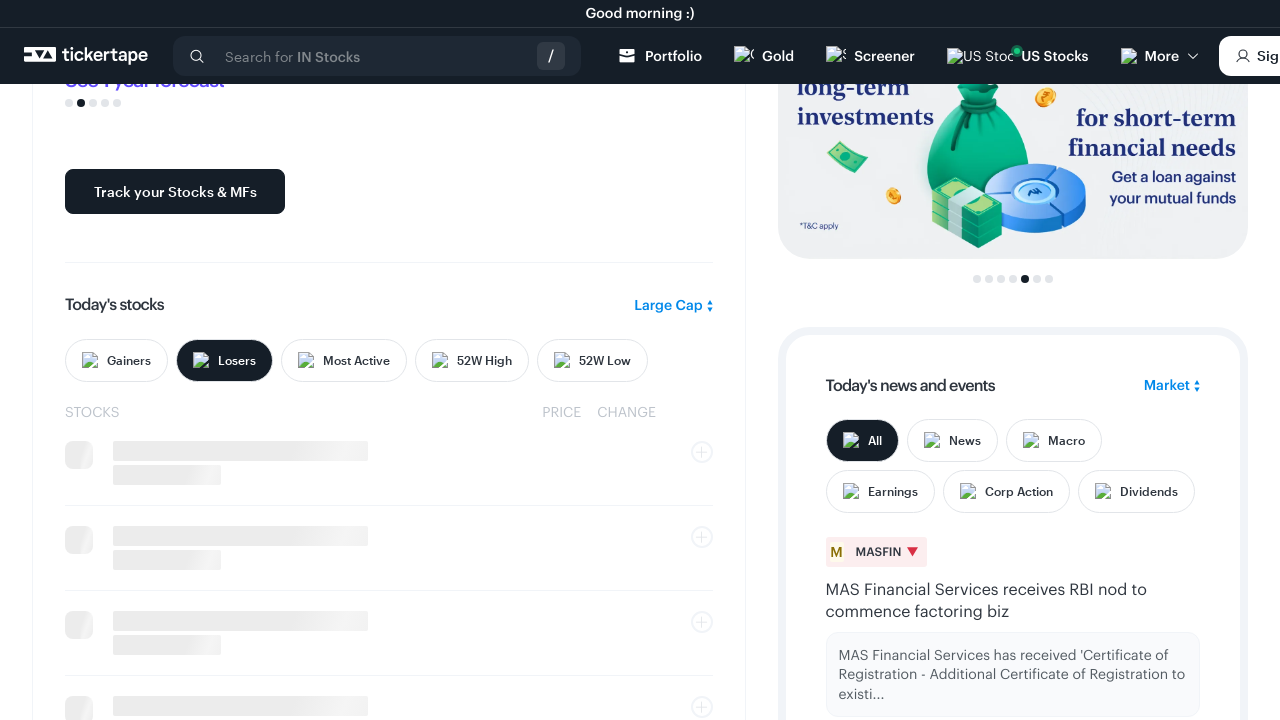

Scrolled to the losers section
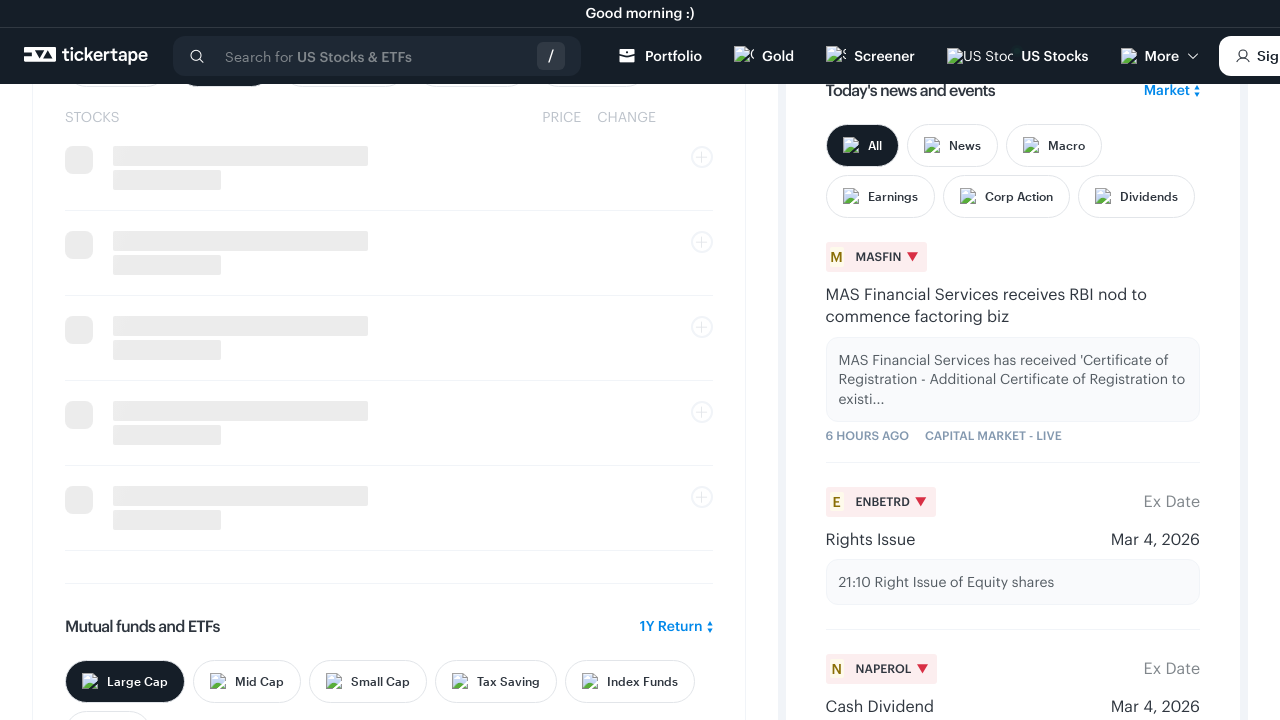

Loser stock names loaded and visible
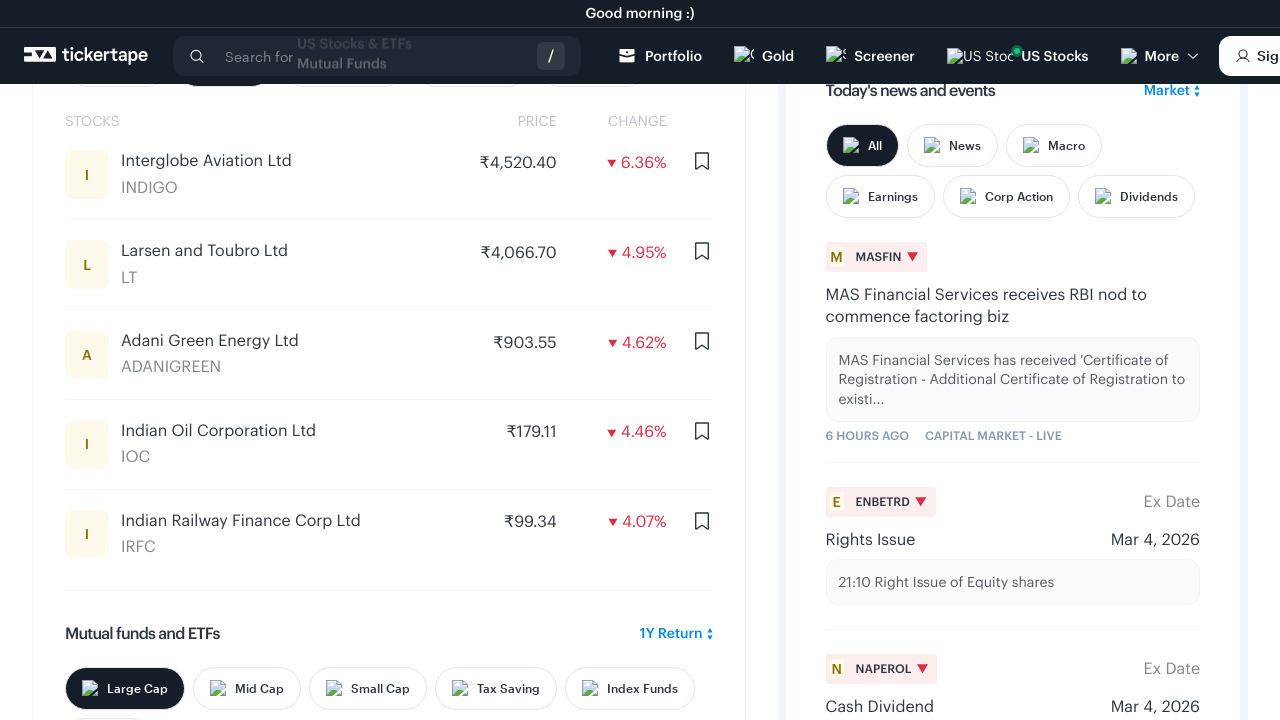

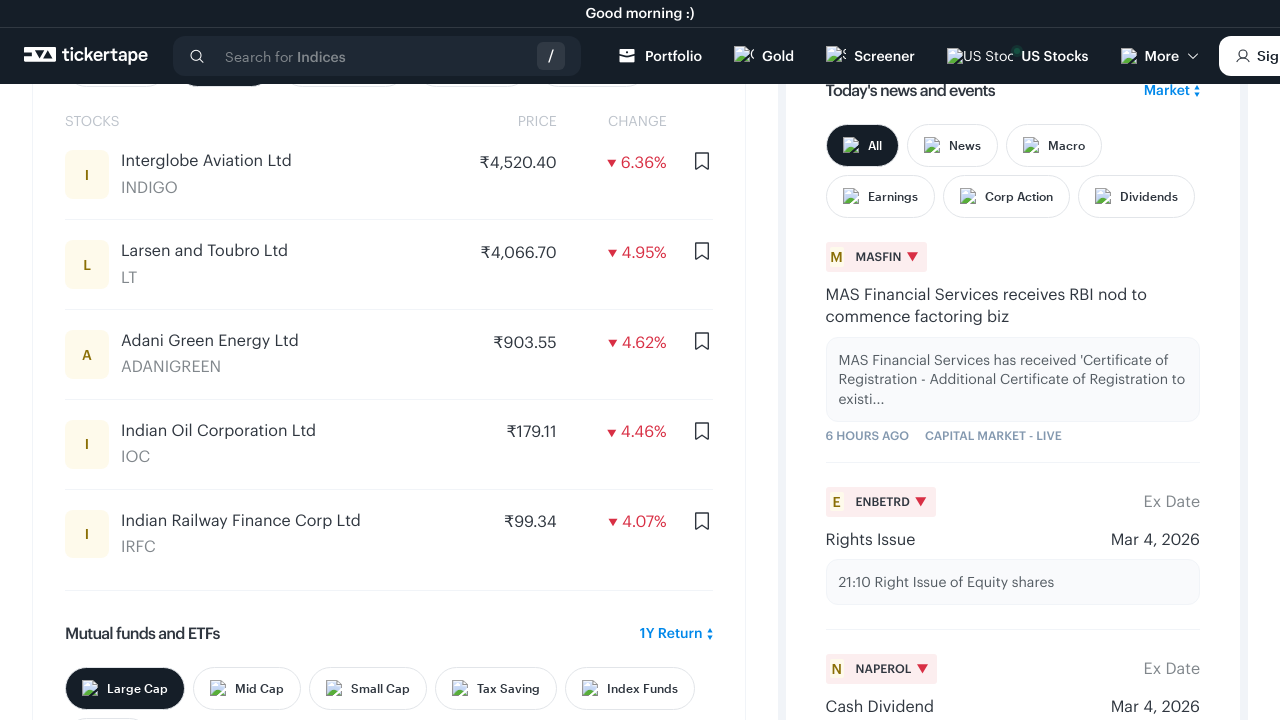